Navigates to Flipkart's homepage and verifies the page loads successfully.

Starting URL: https://www.flipkart.com/

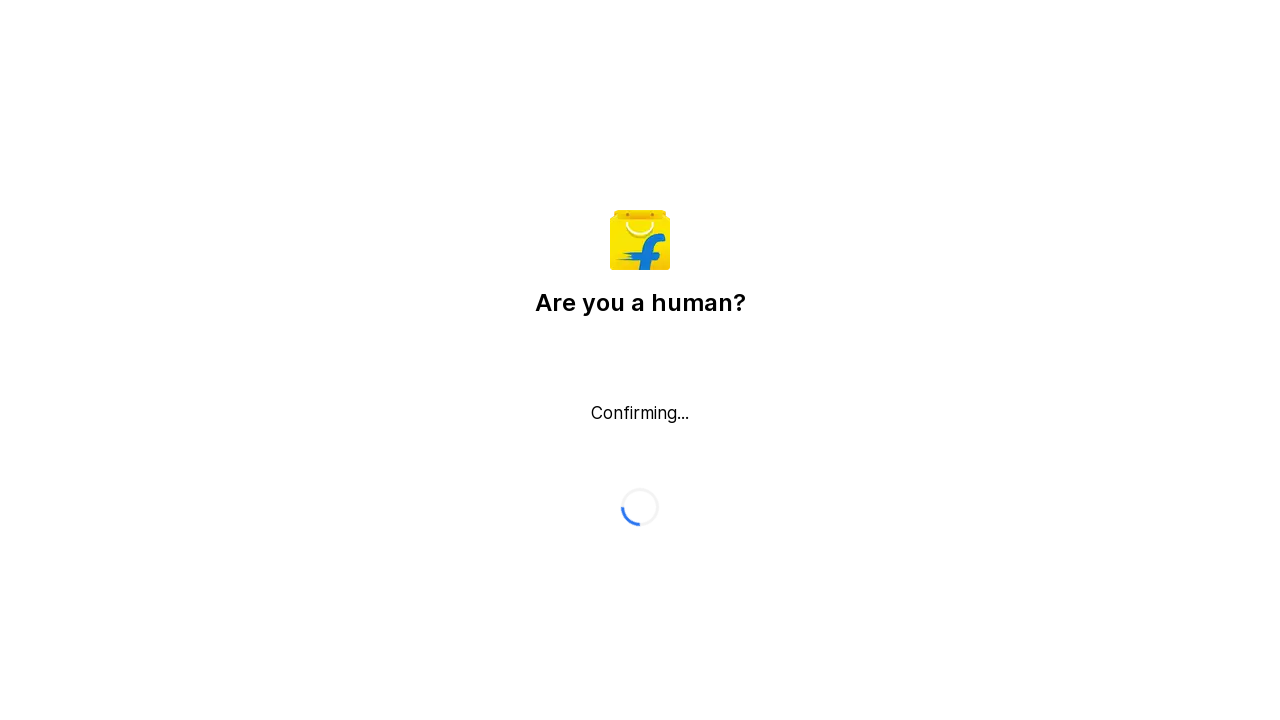

Waited for page to reach domcontentloaded state
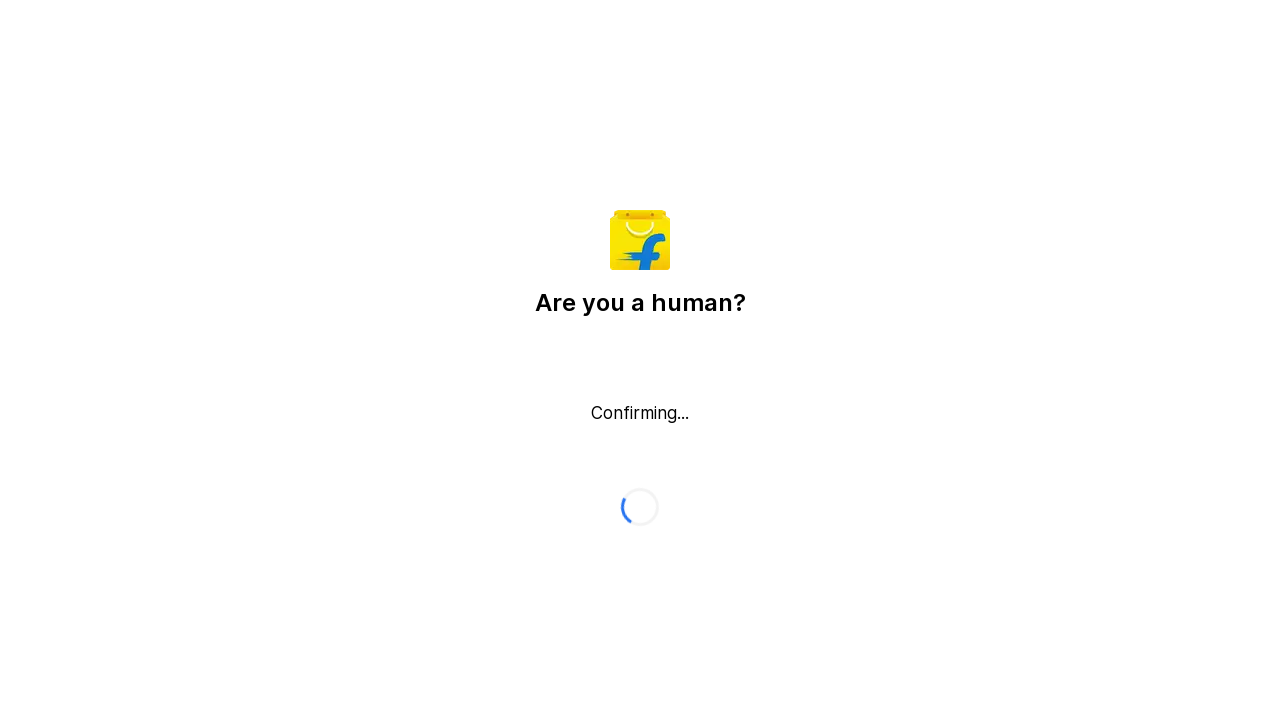

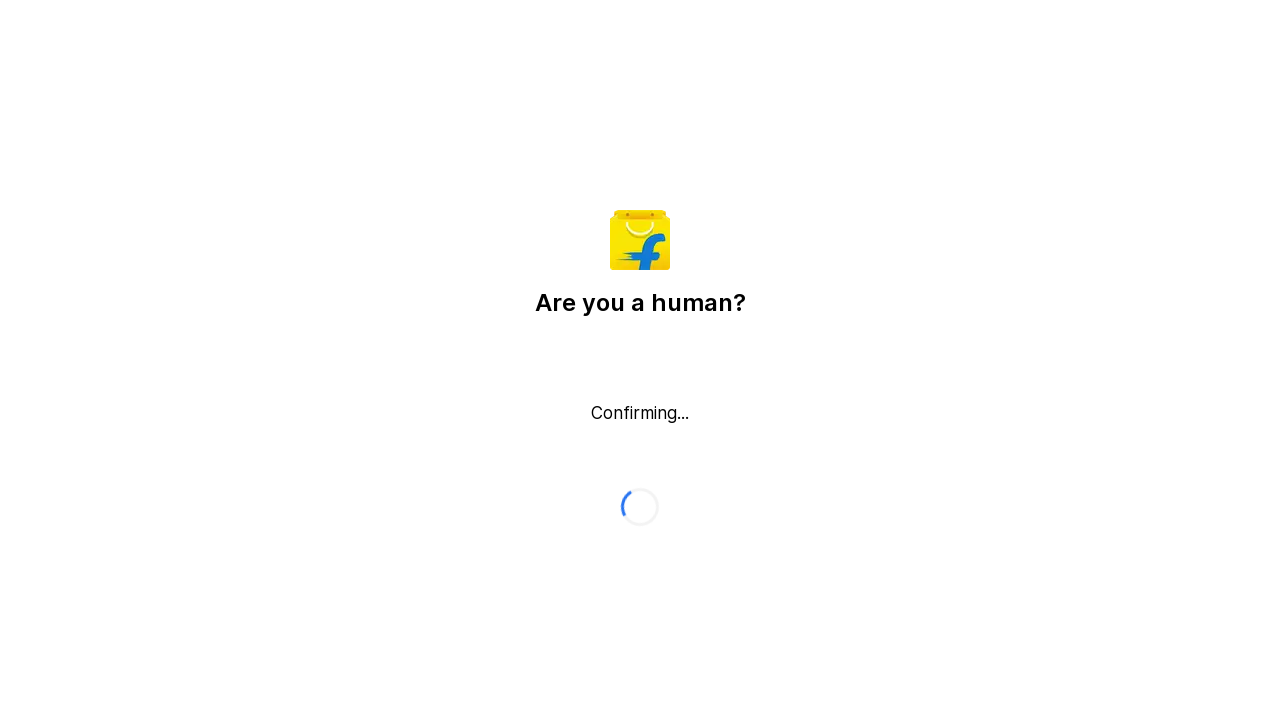